Tests text box functionality by clicking on Text Box menu, entering a username, submitting the form, and verifying the output

Starting URL: https://demoqa.com/elements

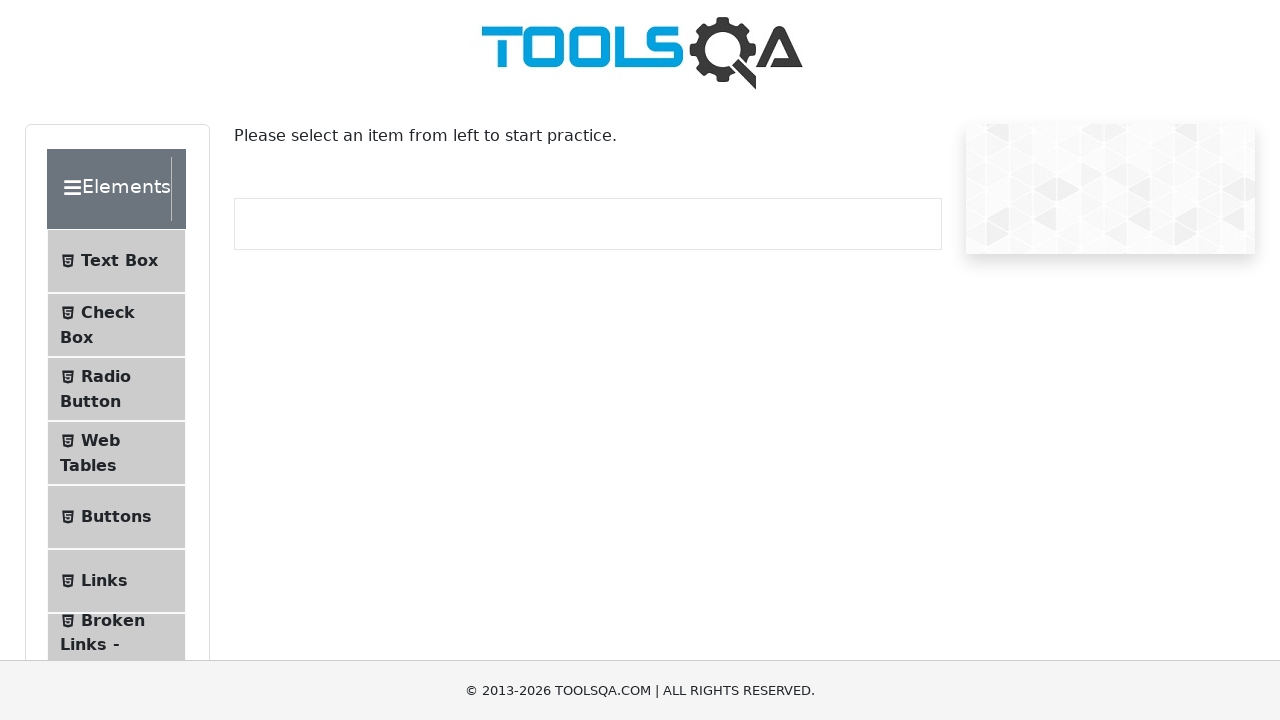

Clicked on Text Box menu item at (119, 261) on xpath=//span[contains(text(),'Text Box')]
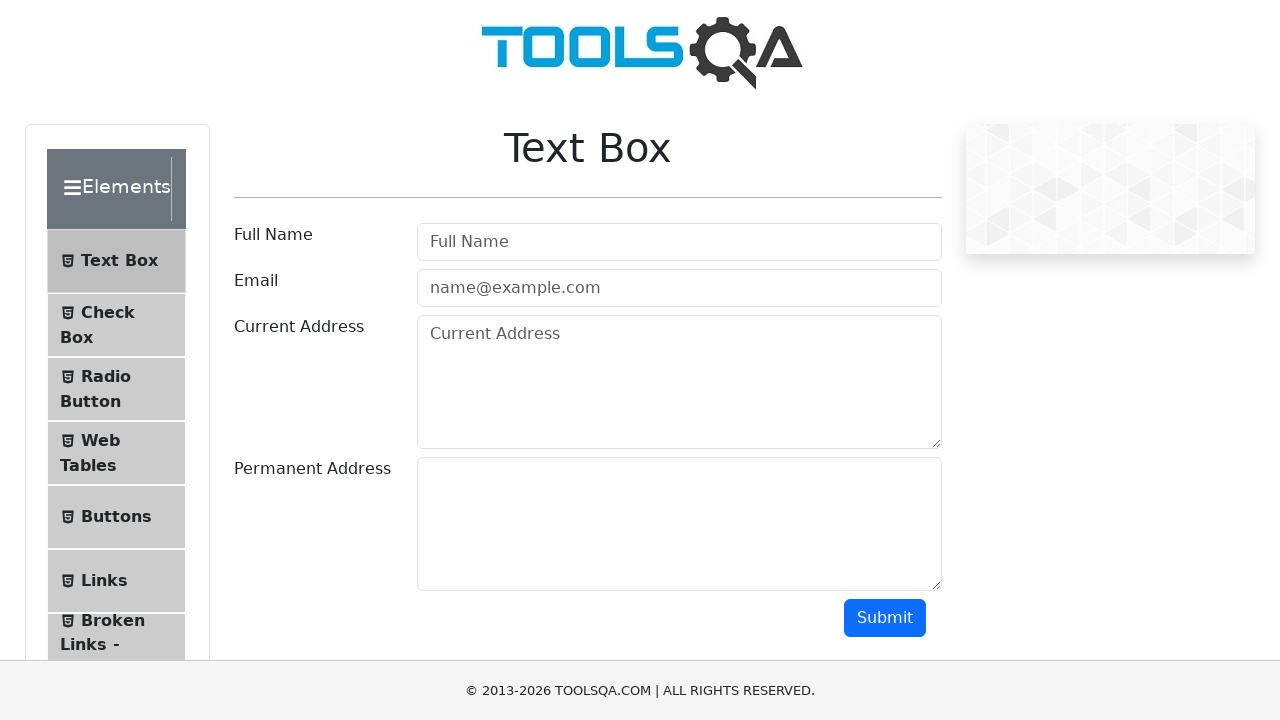

Username field appeared on the page
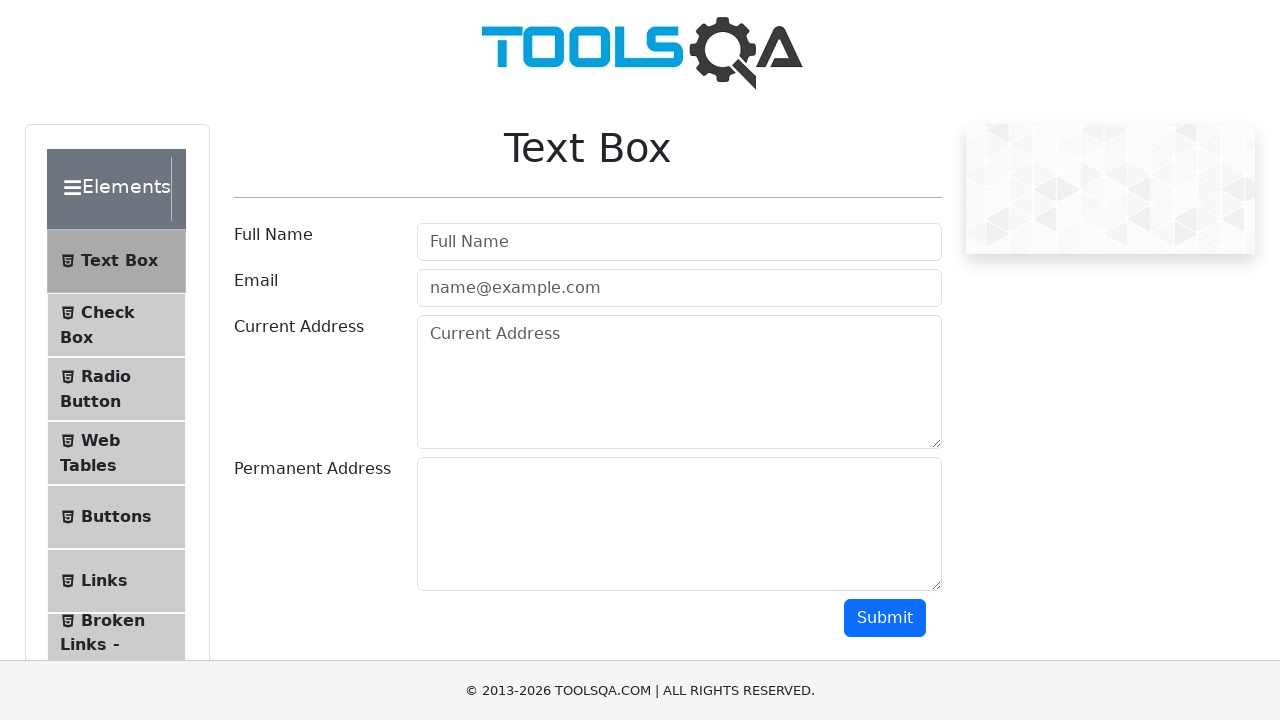

Entered 'Shanto' in the username field on #userName
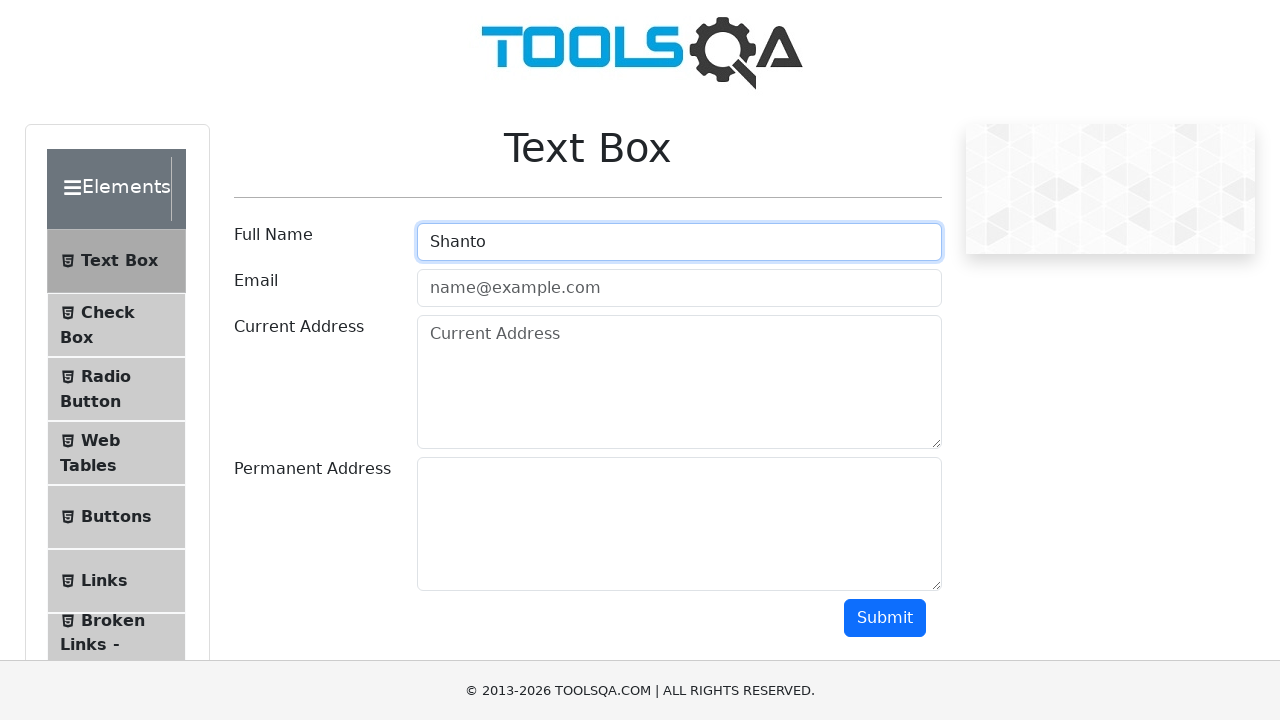

Scrolled submit button into view
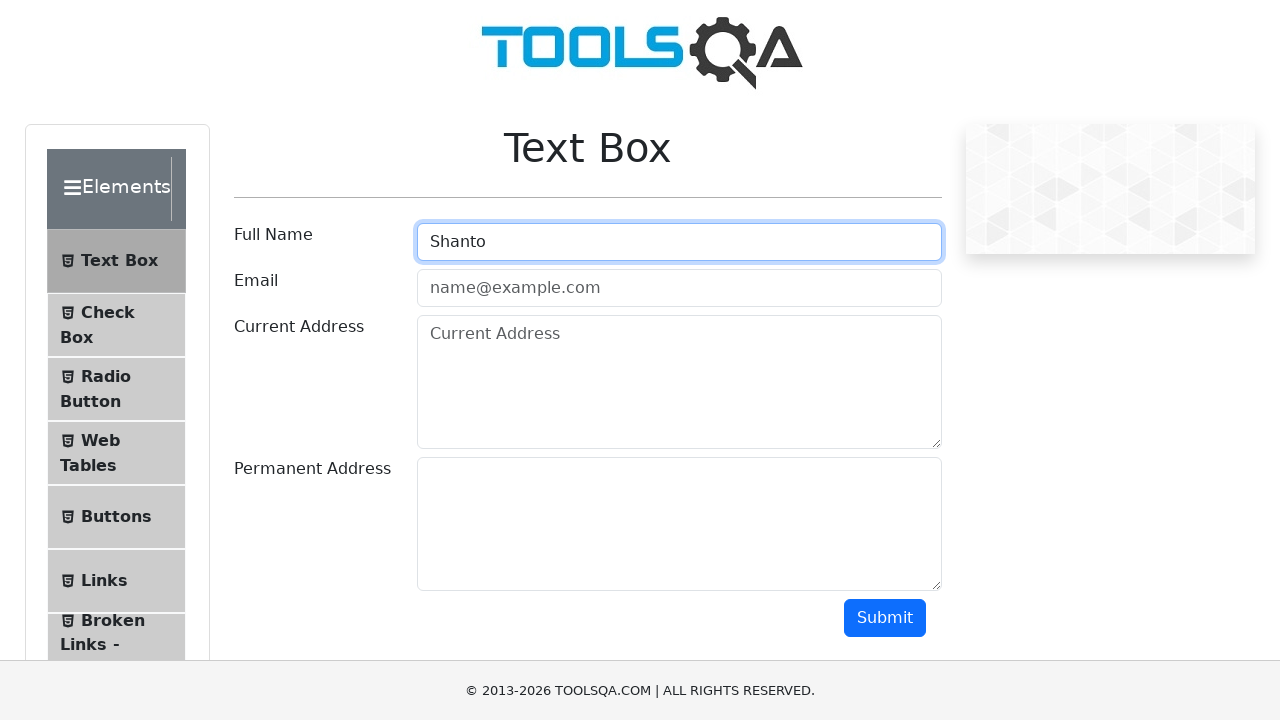

Clicked the submit button at (885, 618) on button#submit
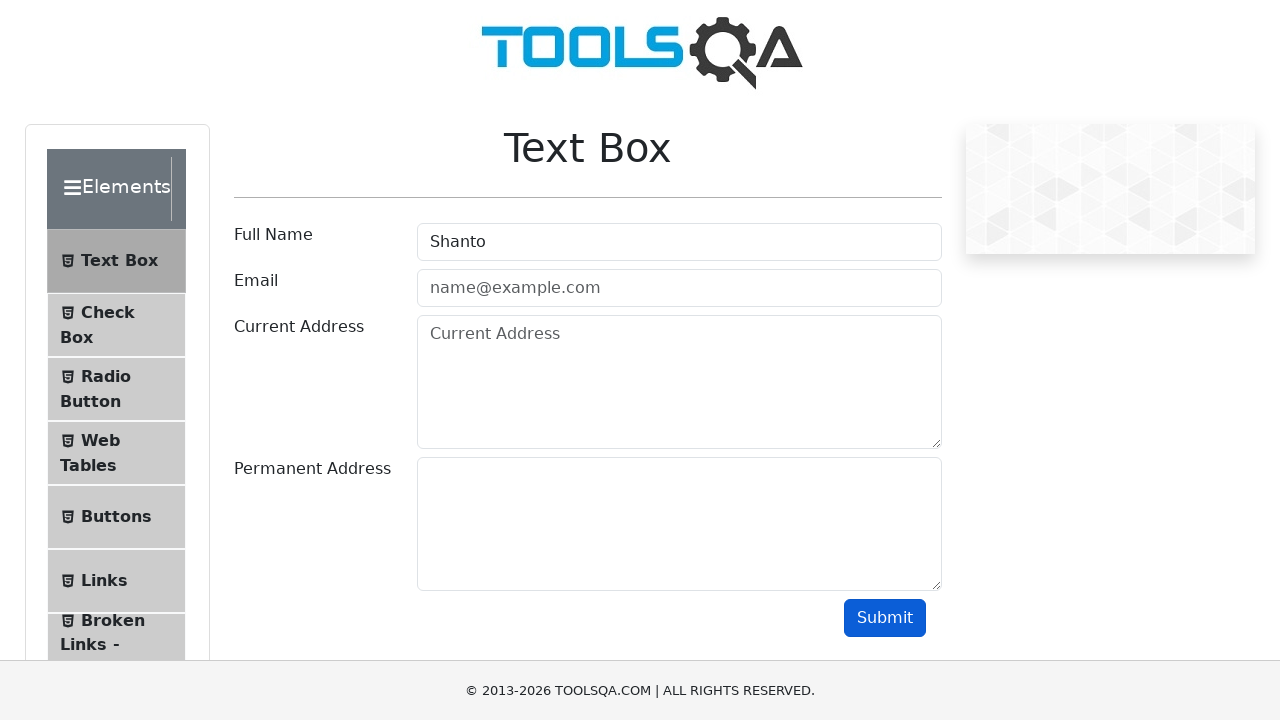

Retrieved the name from the output
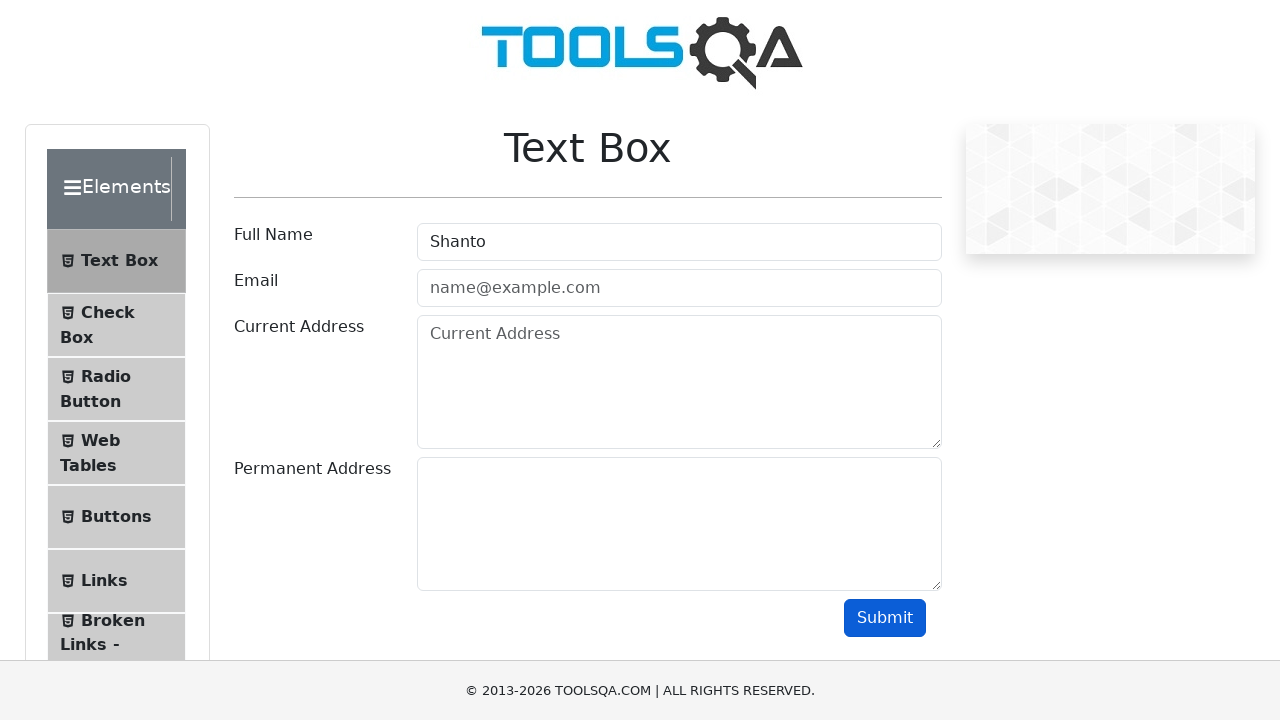

Verified that 'Shanto' is present in the output
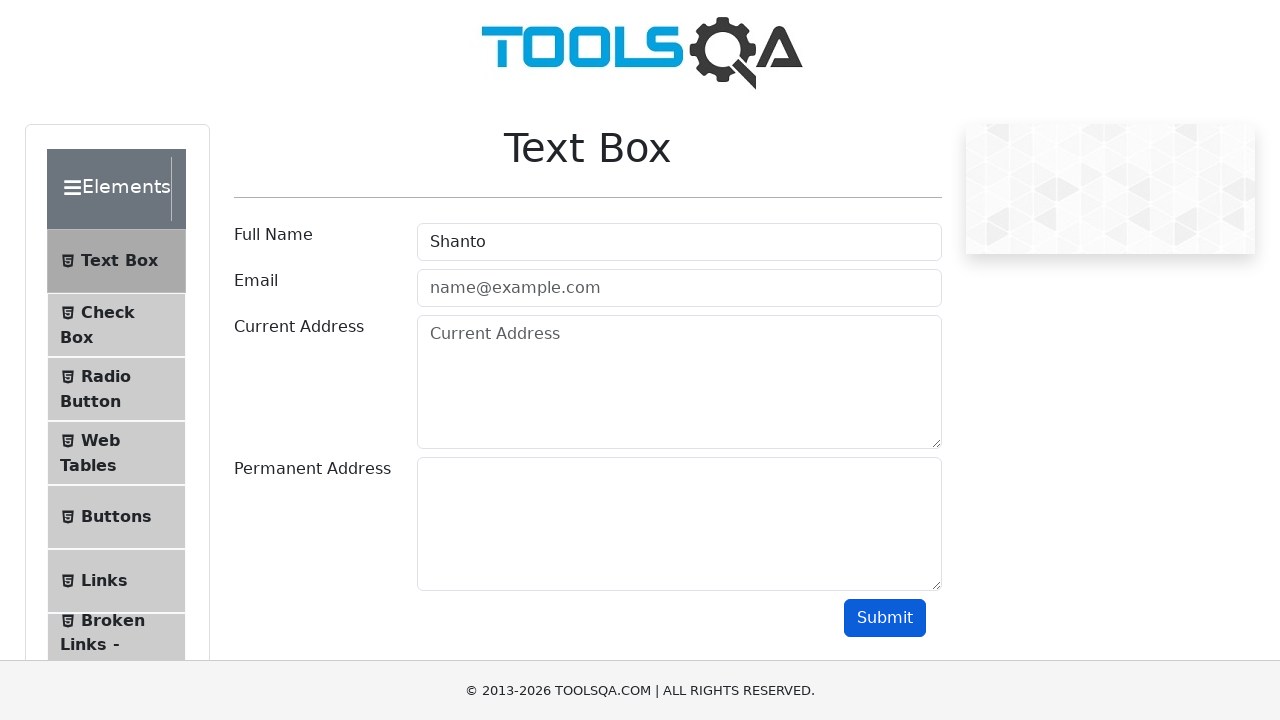

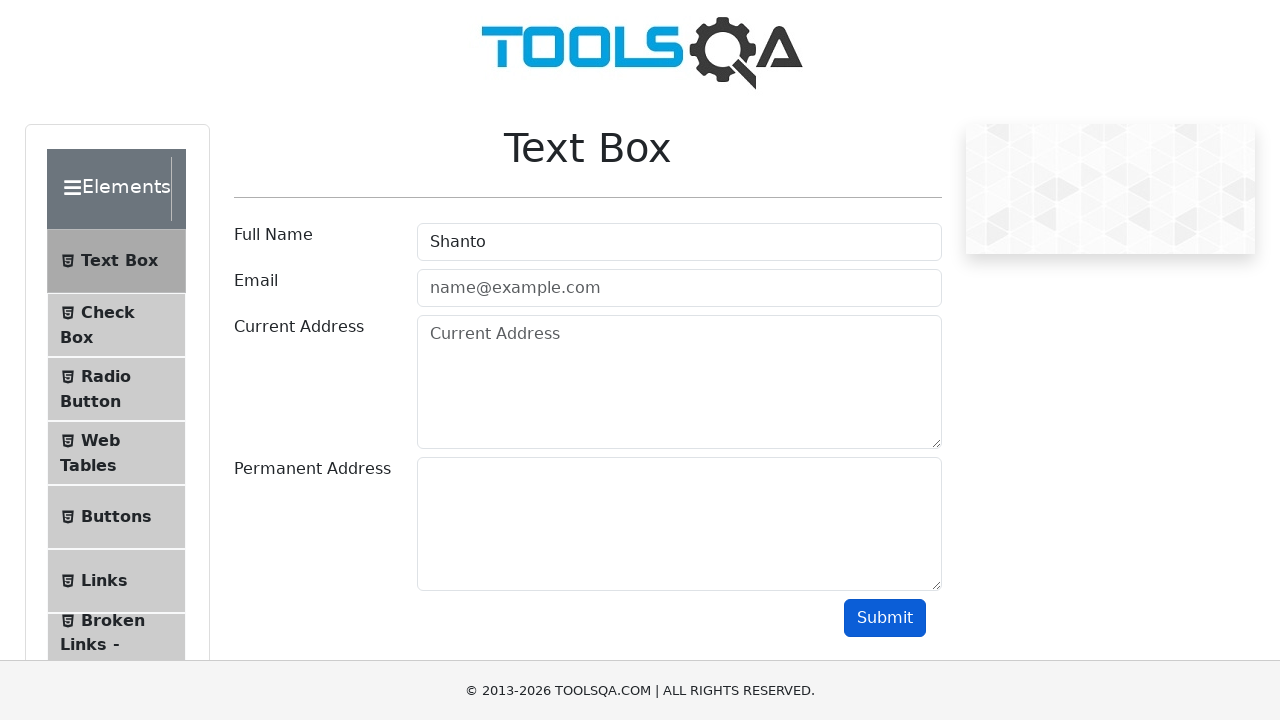